Tests that edits are cancelled when pressing Escape key

Starting URL: https://demo.playwright.dev/todomvc

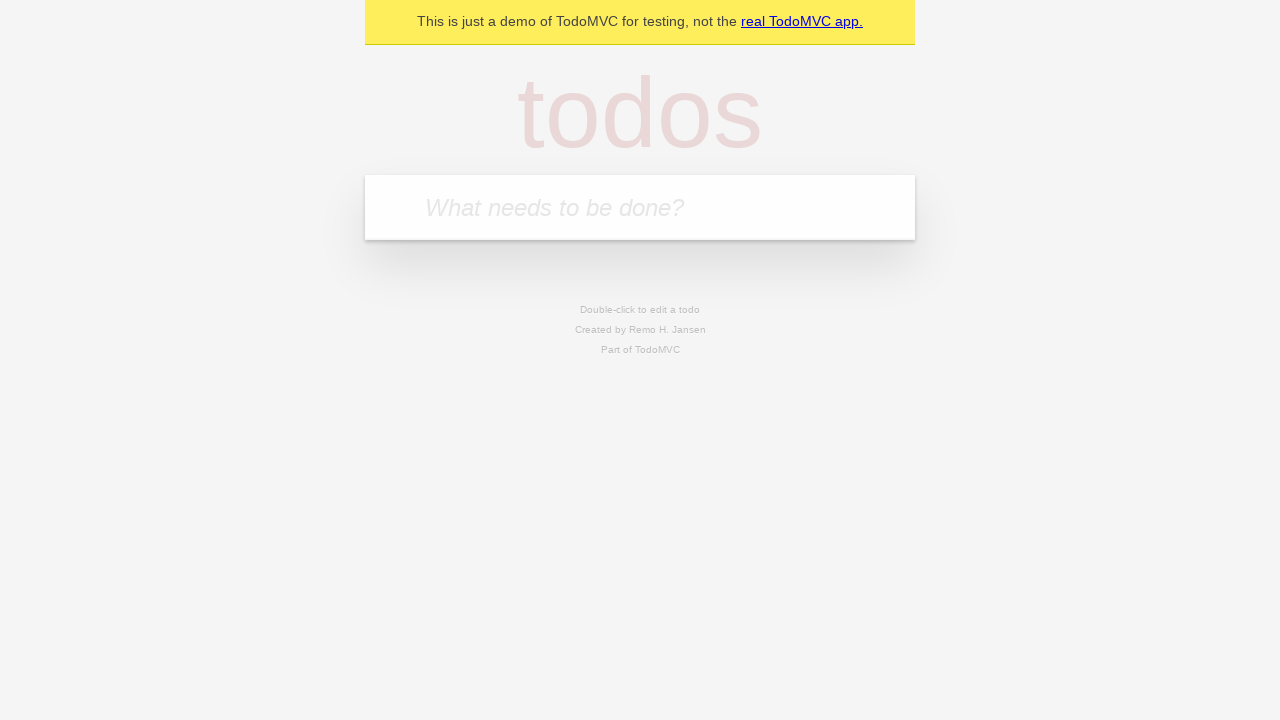

Filled new todo field with 'buy some cheese' on internal:attr=[placeholder="What needs to be done?"i]
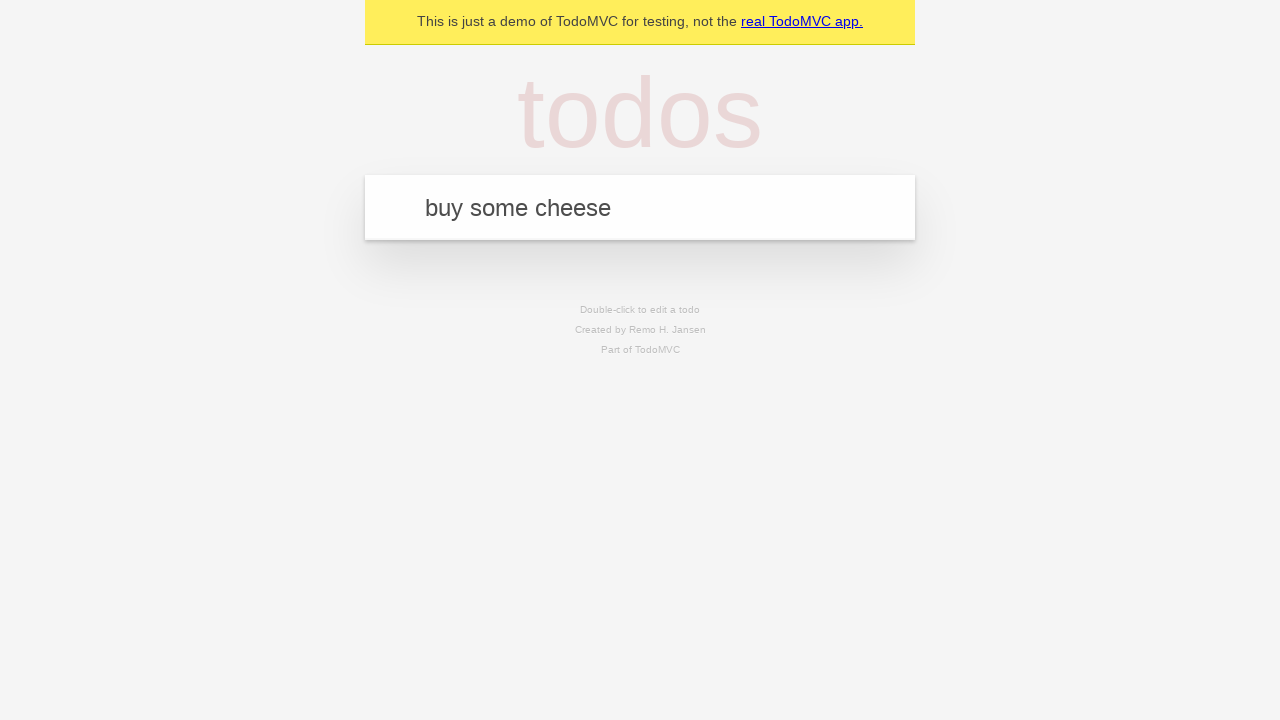

Pressed Enter to add todo 'buy some cheese' on internal:attr=[placeholder="What needs to be done?"i]
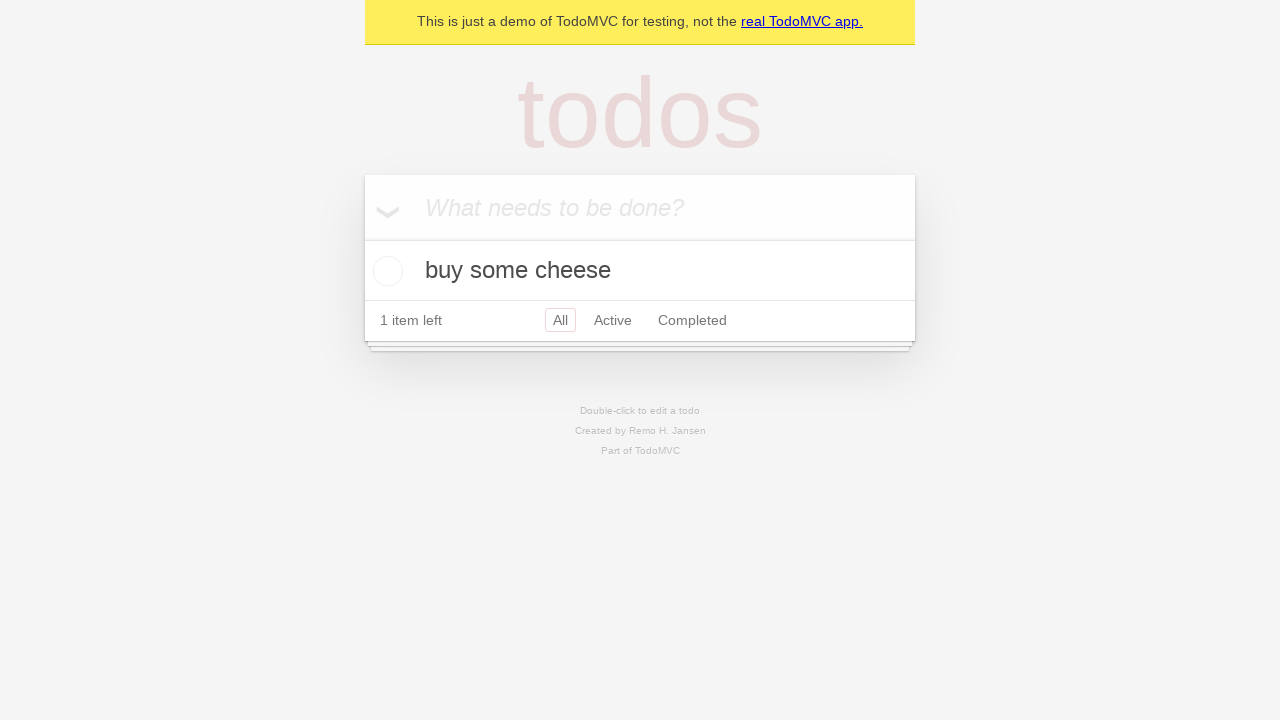

Filled new todo field with 'feed the cat' on internal:attr=[placeholder="What needs to be done?"i]
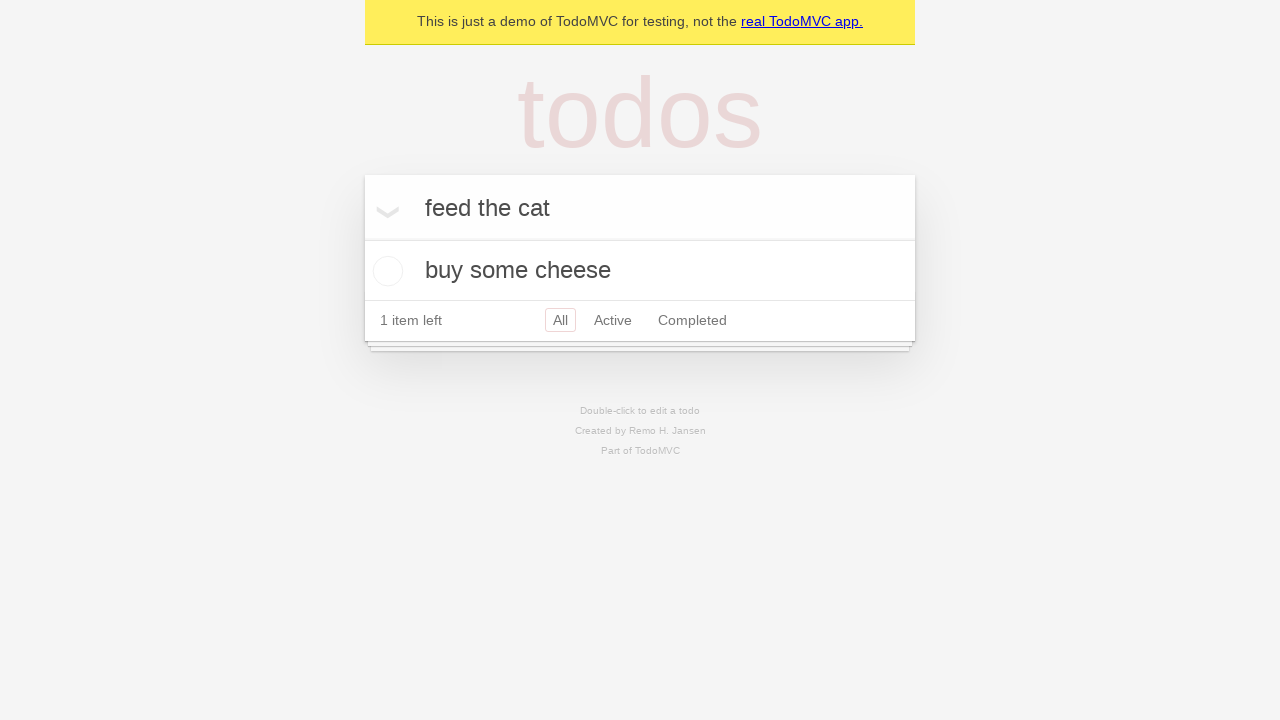

Pressed Enter to add todo 'feed the cat' on internal:attr=[placeholder="What needs to be done?"i]
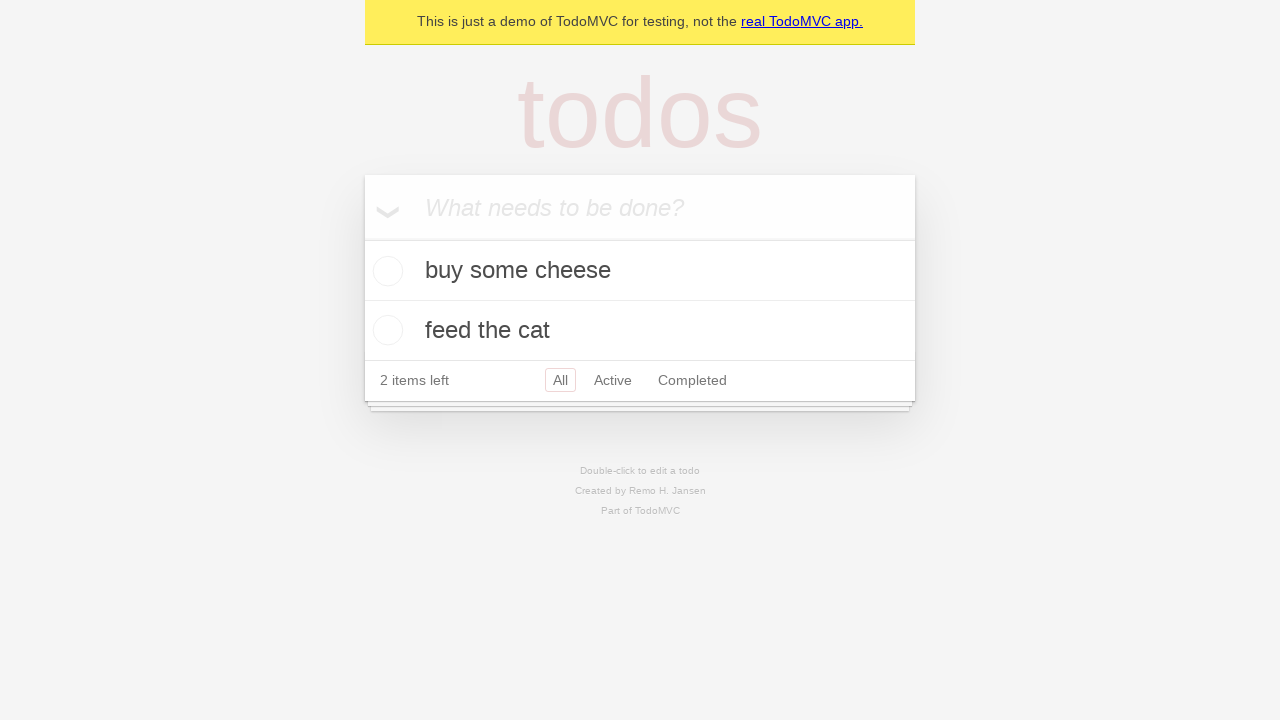

Filled new todo field with 'book a doctors appointment' on internal:attr=[placeholder="What needs to be done?"i]
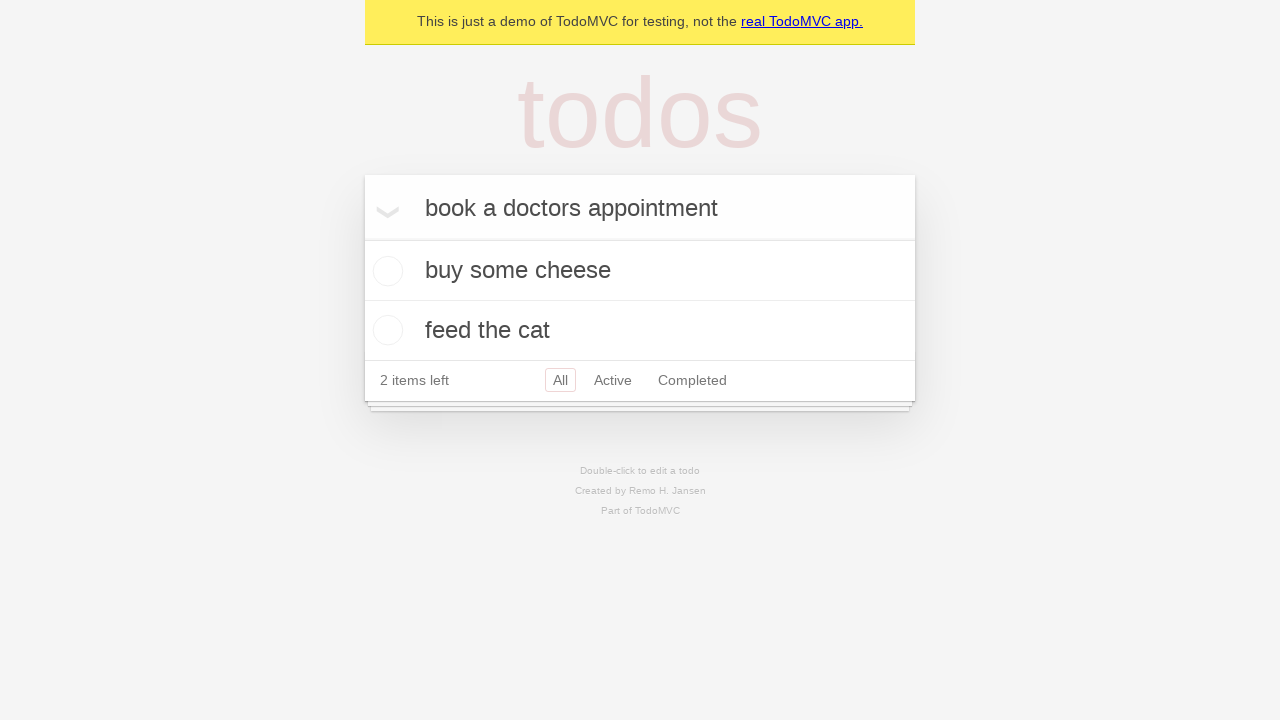

Pressed Enter to add todo 'book a doctors appointment' on internal:attr=[placeholder="What needs to be done?"i]
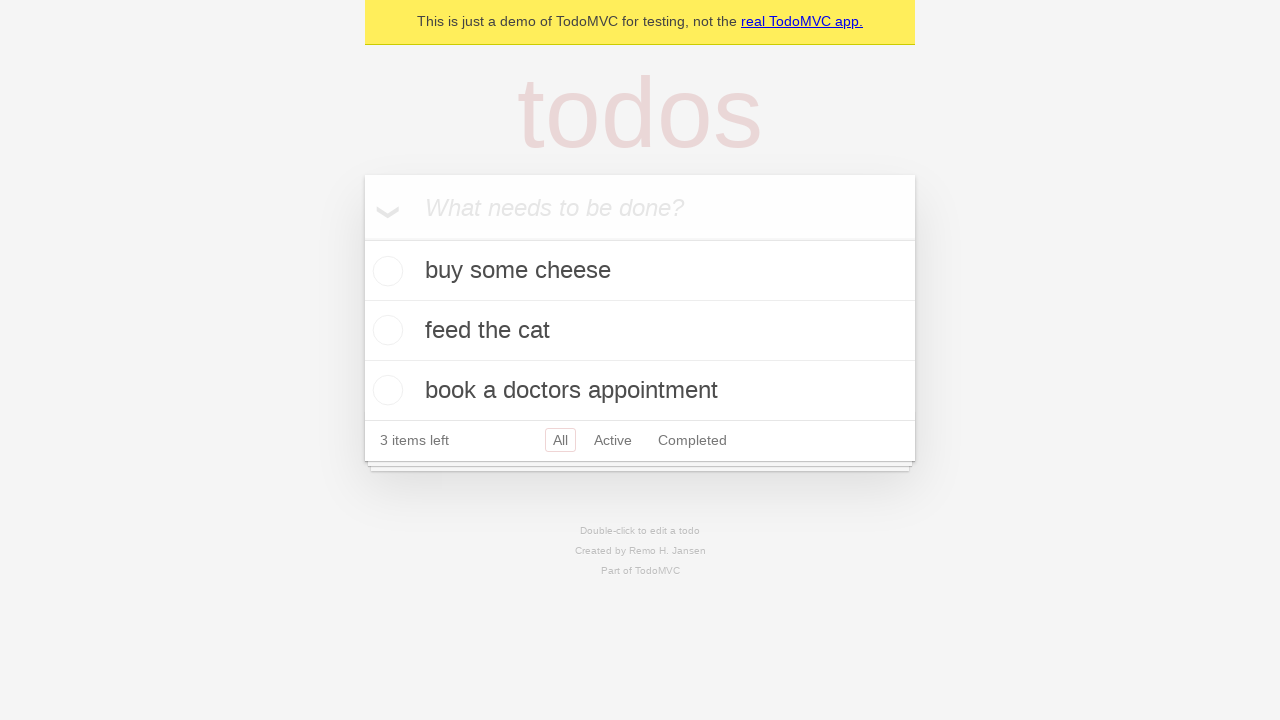

Double-clicked the second todo item to enter edit mode at (640, 331) on internal:testid=[data-testid="todo-item"s] >> nth=1
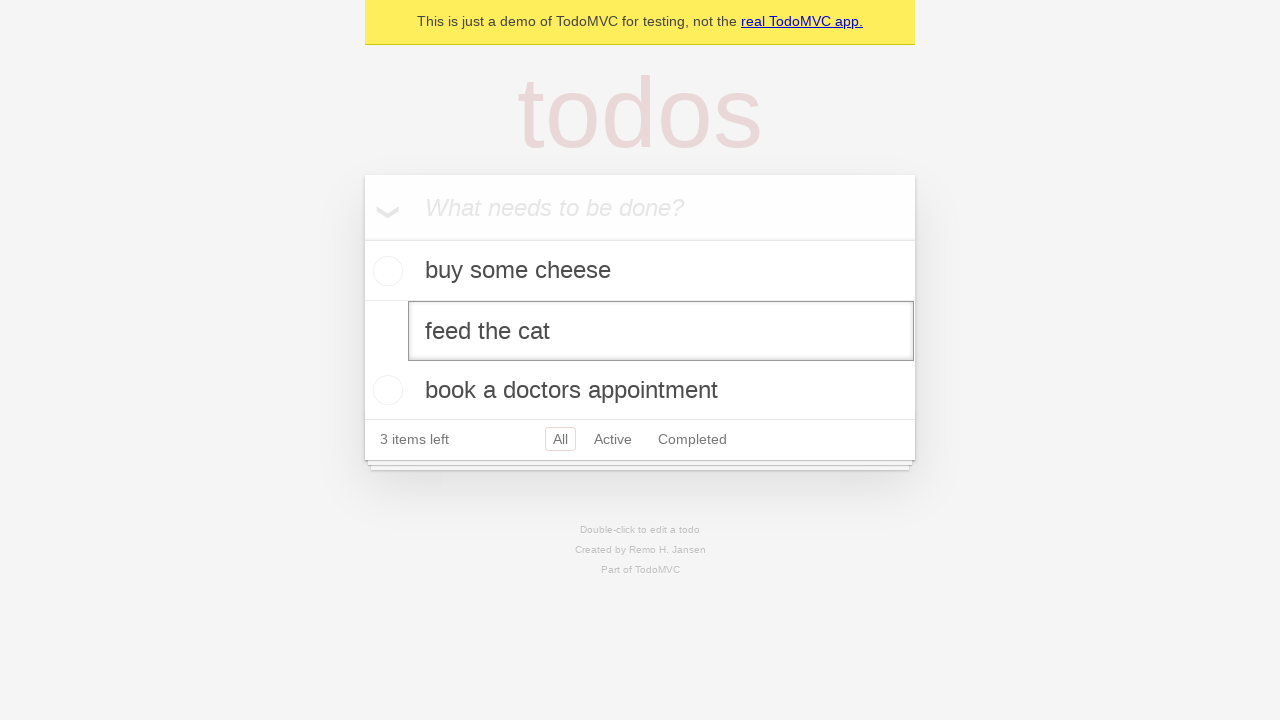

Filled edit field with 'buy some sausages' on internal:testid=[data-testid="todo-item"s] >> nth=1 >> internal:role=textbox[nam
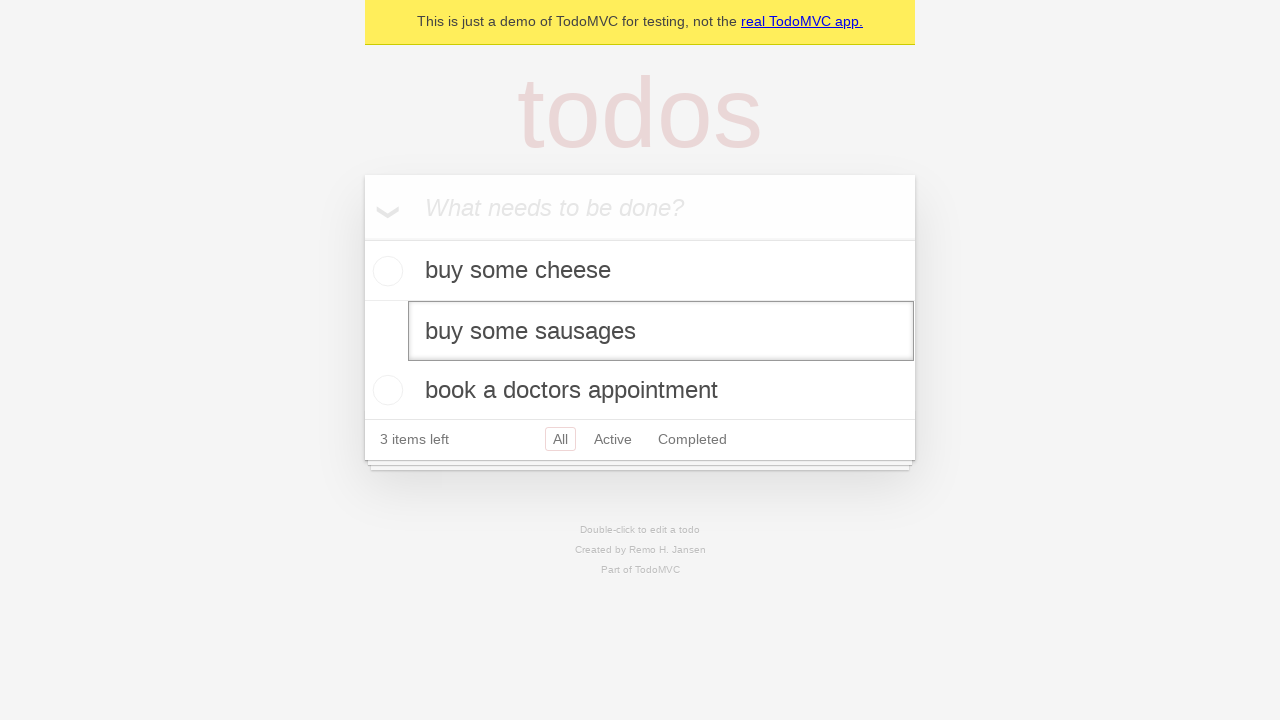

Pressed Escape key to cancel edit on internal:testid=[data-testid="todo-item"s] >> nth=1 >> internal:role=textbox[nam
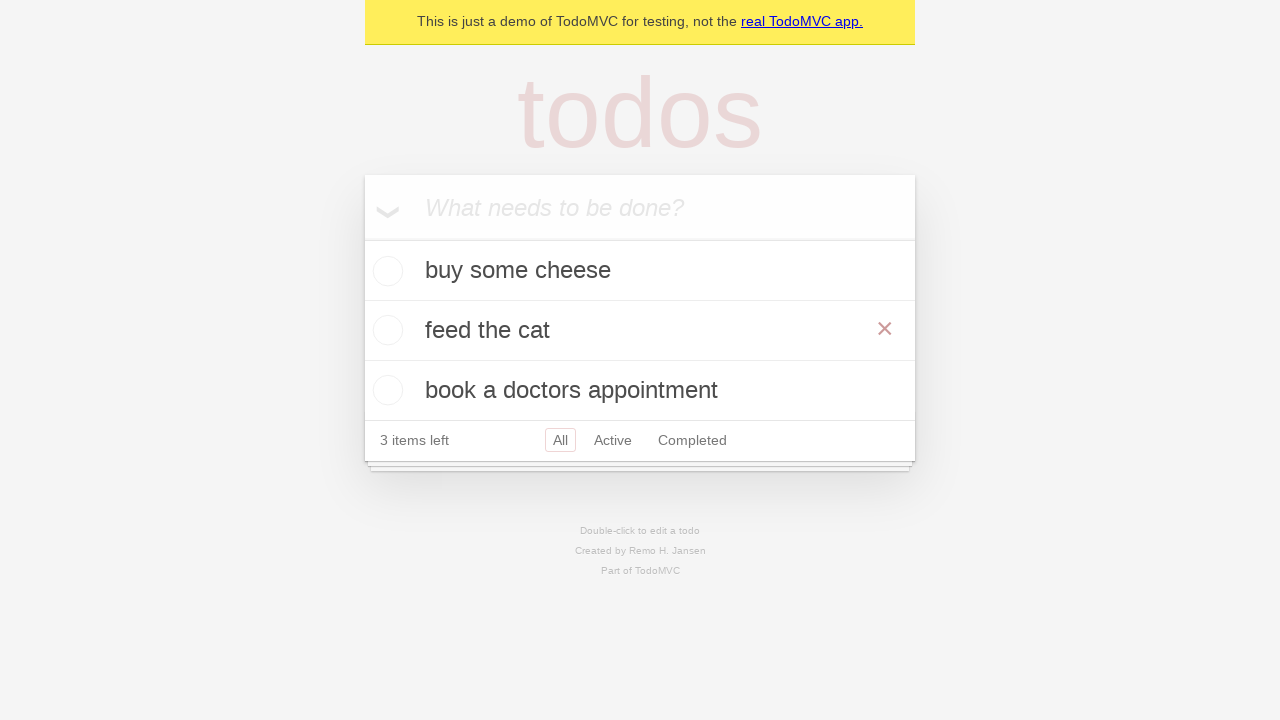

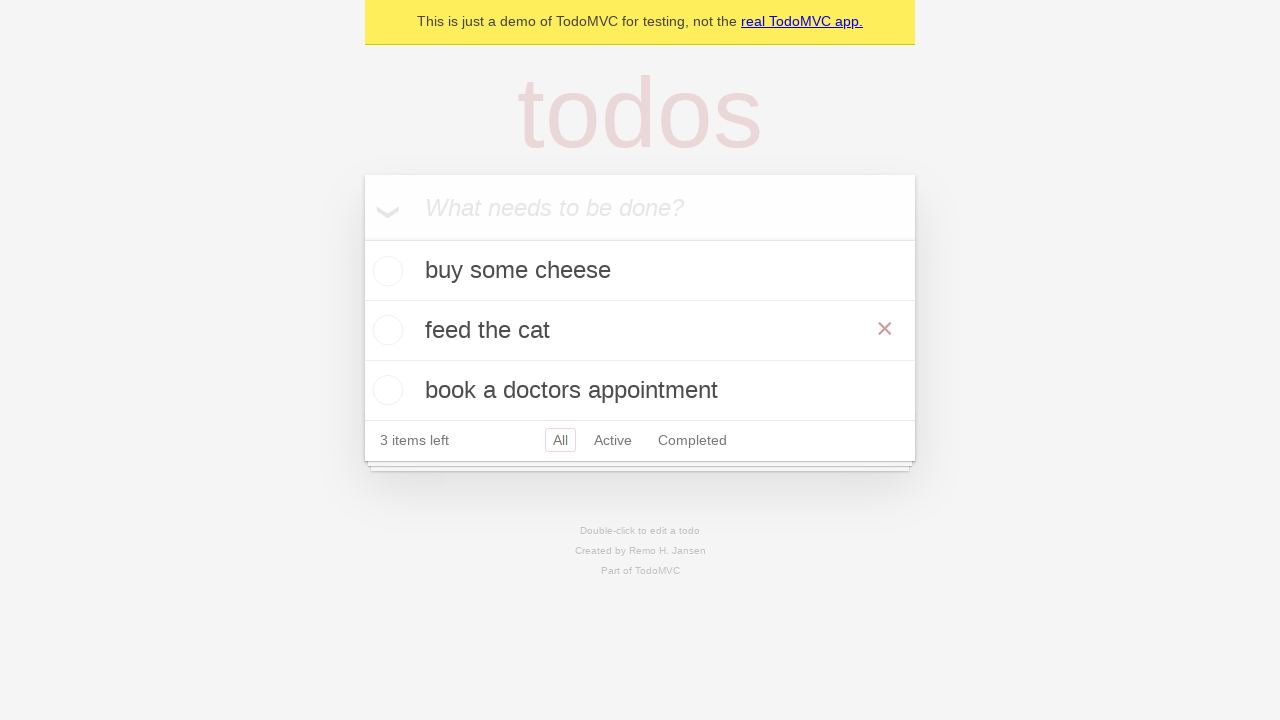